Tests form submission by clicking a link with calculated mathematical text, then filling out a form with first name, last name, city, and country fields, and submitting it.

Starting URL: http://suninjuly.github.io/find_link_text

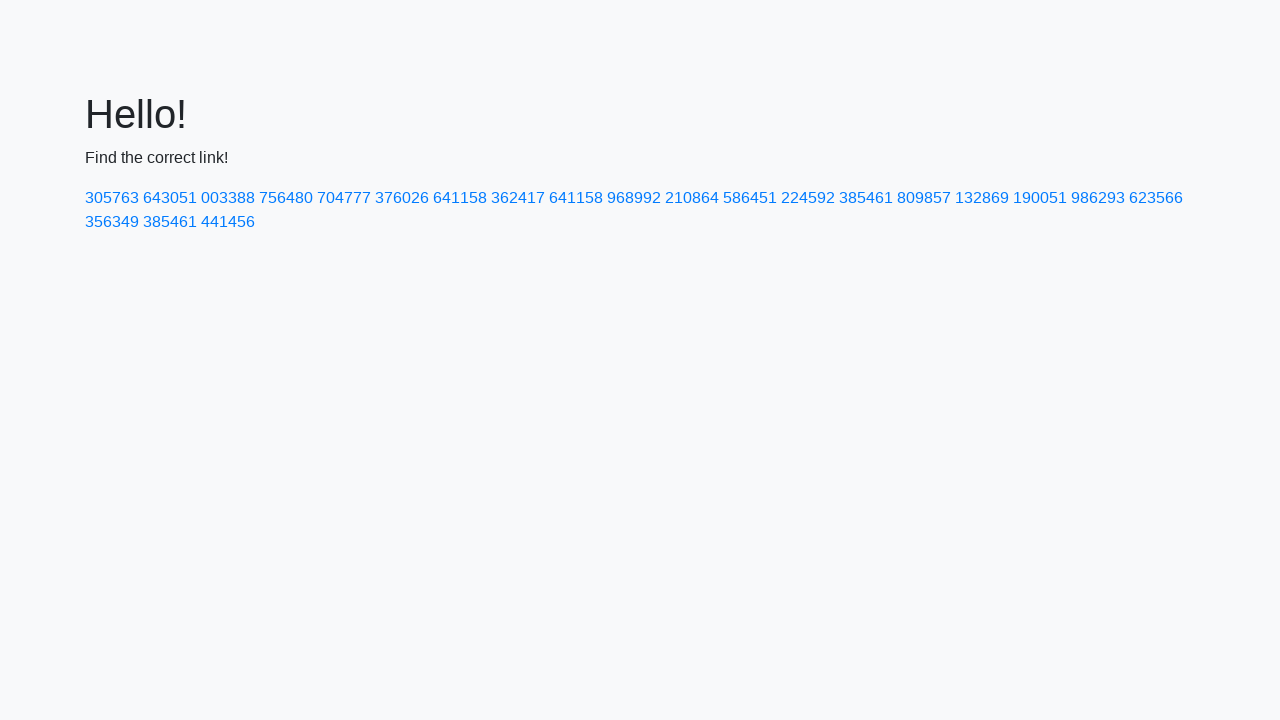

Clicked link with calculated mathematical text: 224592 at (808, 198) on text=224592
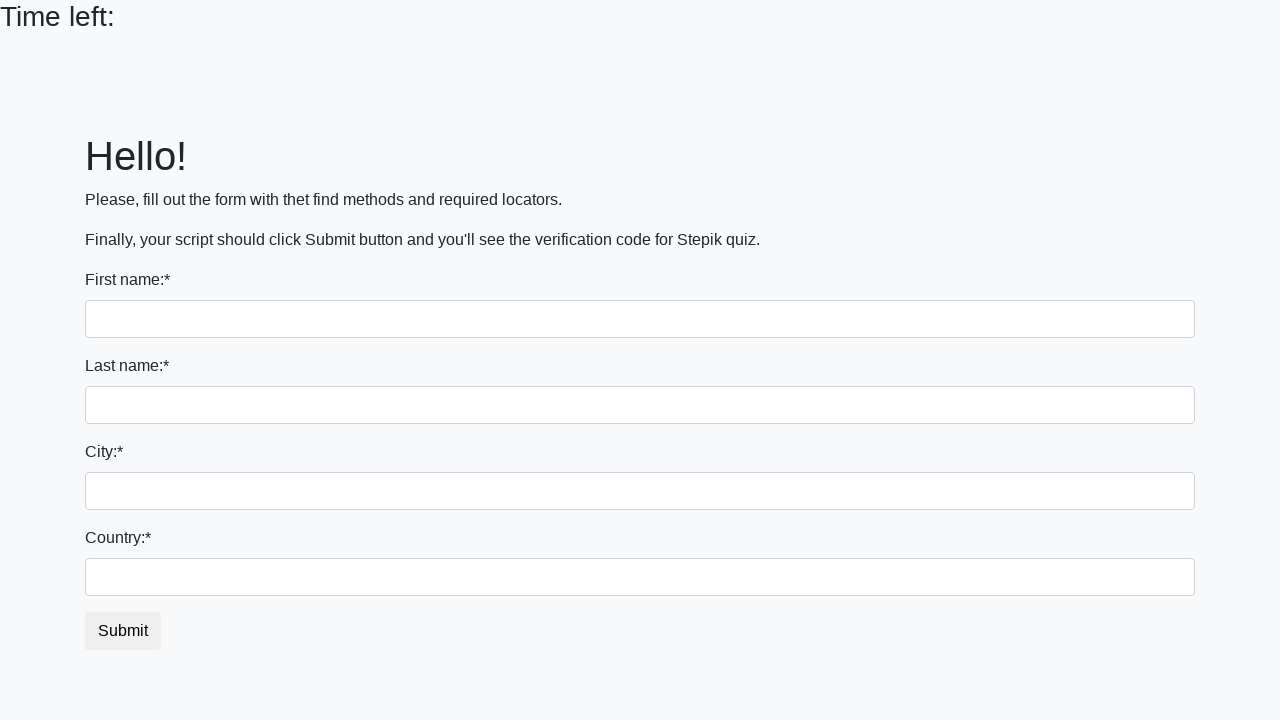

Filled first name field with 'Ivan' on .form-control[name='first_name']
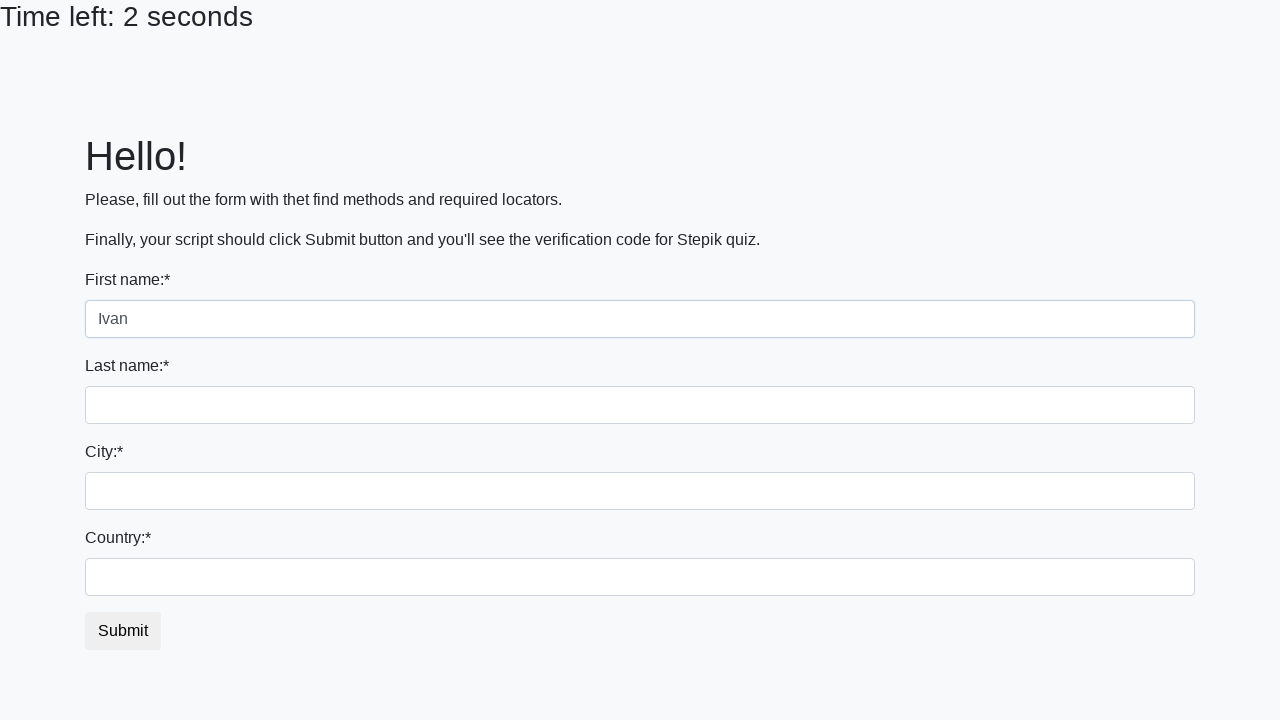

Filled last name field with 'Petrov' on input[name='last_name']
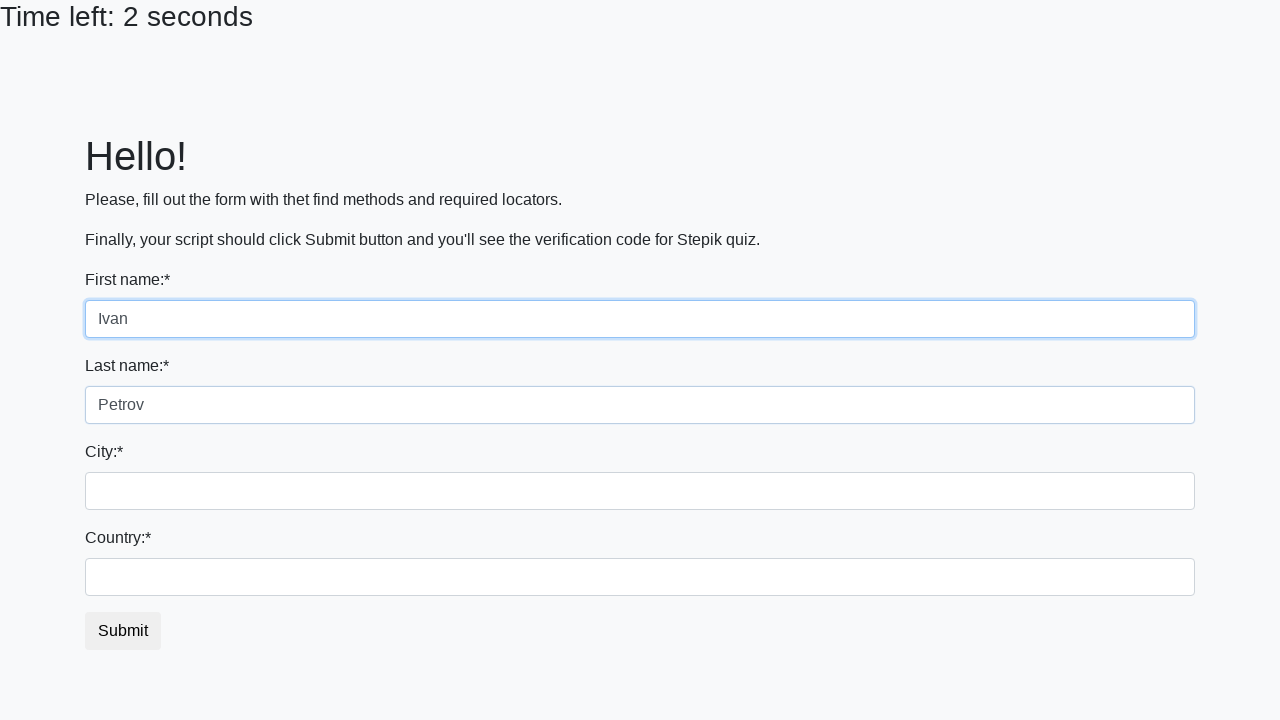

Filled city field with 'Smolensk' on .city
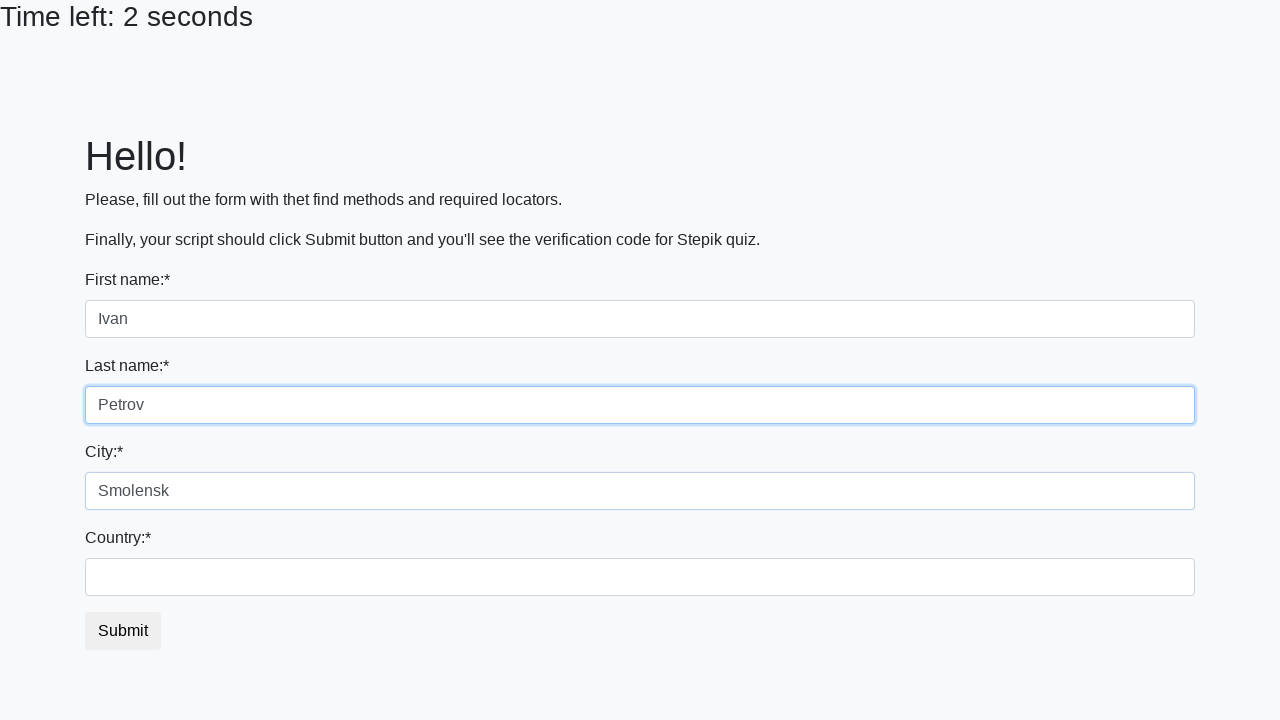

Filled country field with 'Russia' on #country
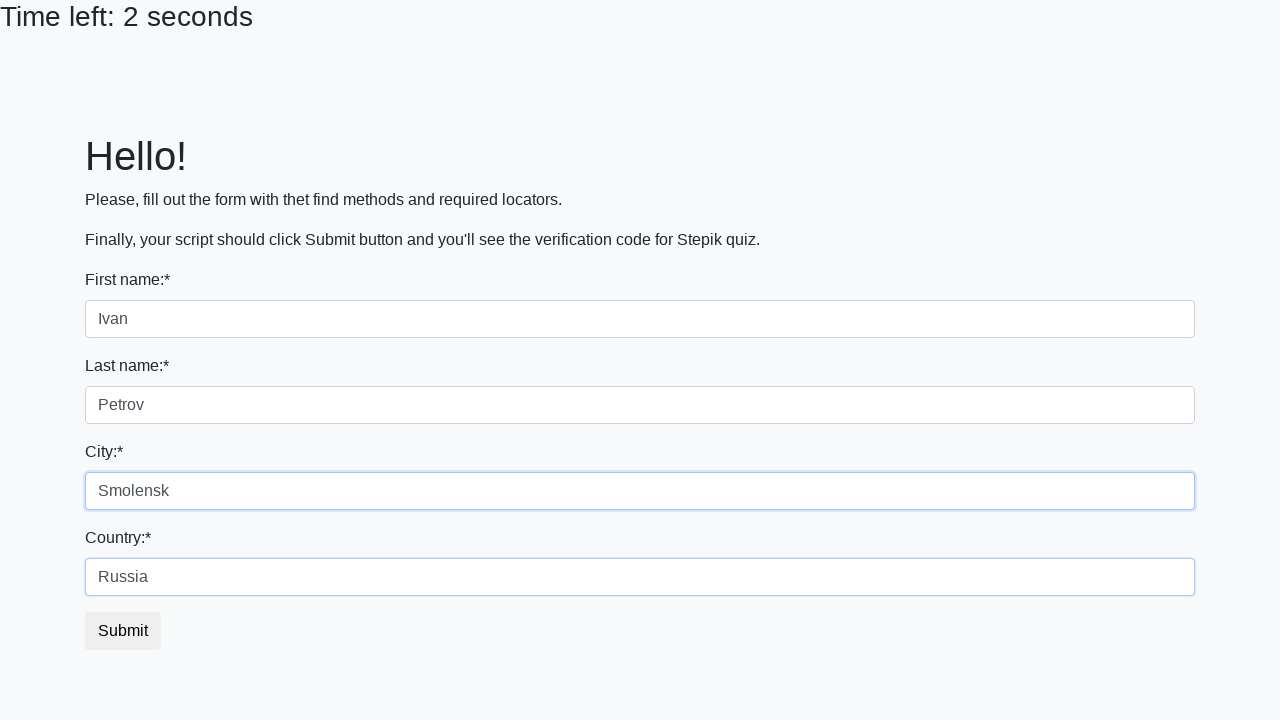

Clicked submit button to submit the form at (123, 631) on button.btn
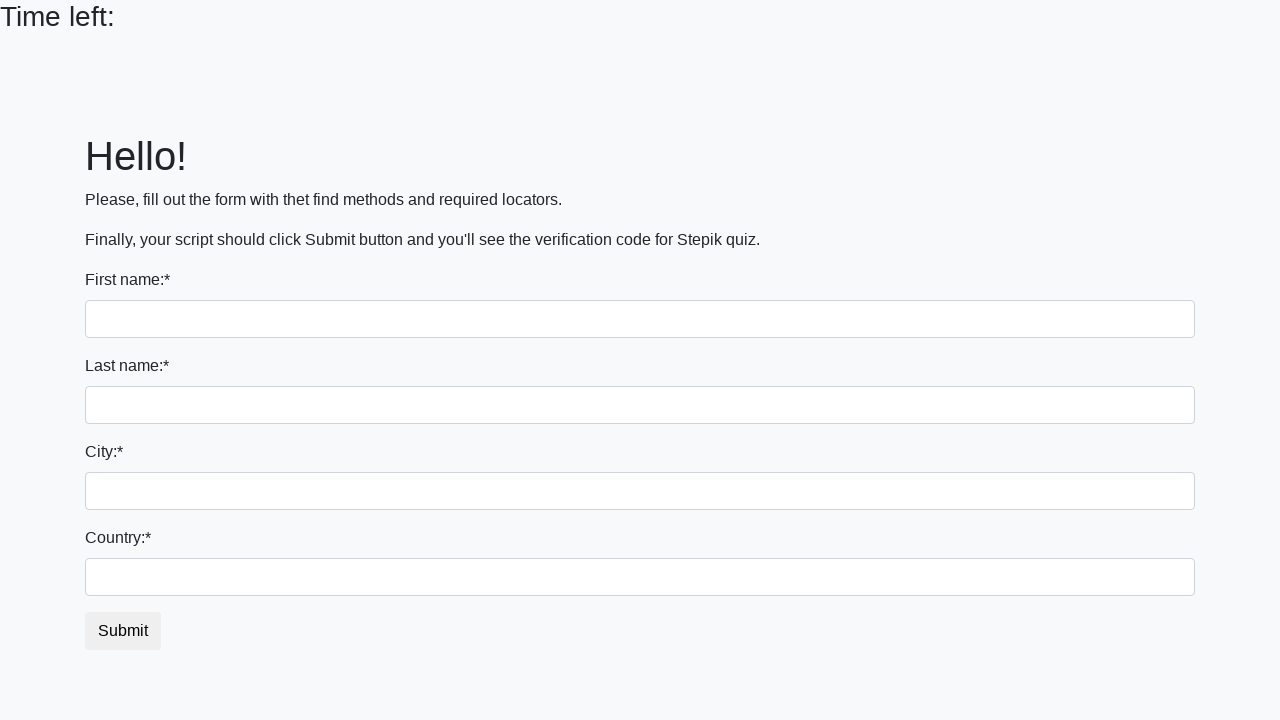

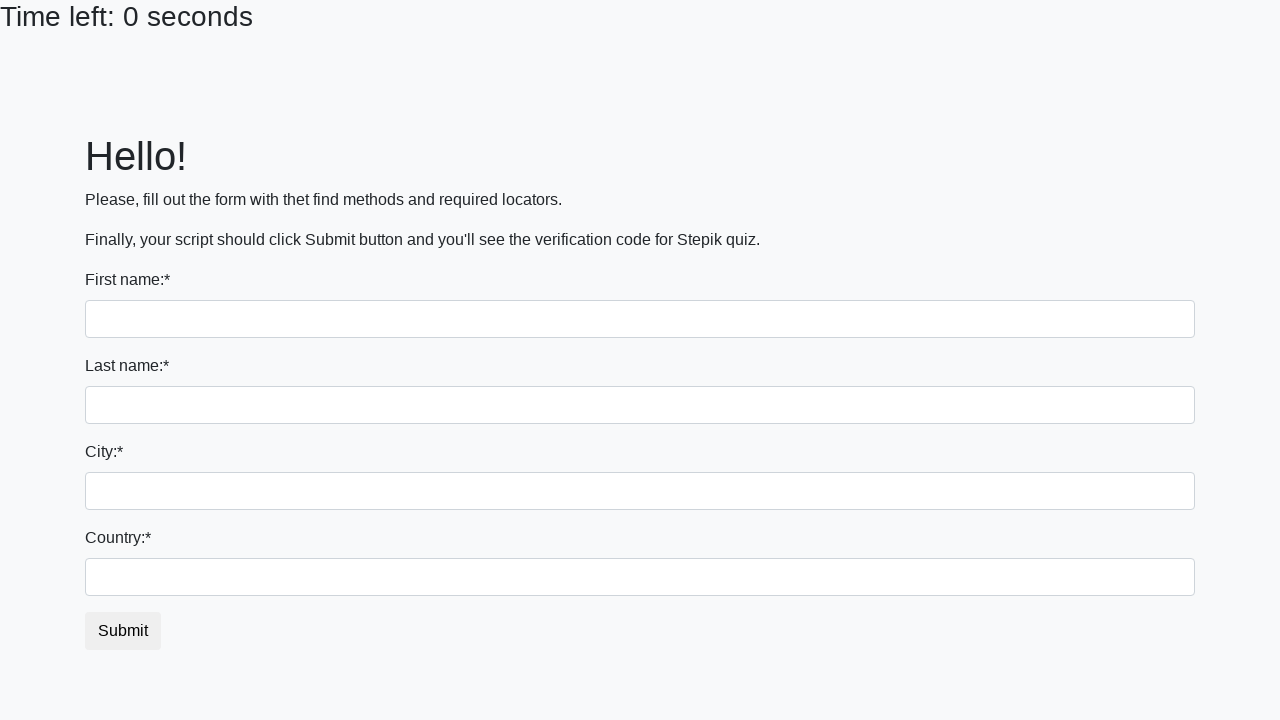